Navigates to a GitHub profile page and clicks on the "DailyCodingChallenge" repository link

Starting URL: https://github.com/hurricanemark/

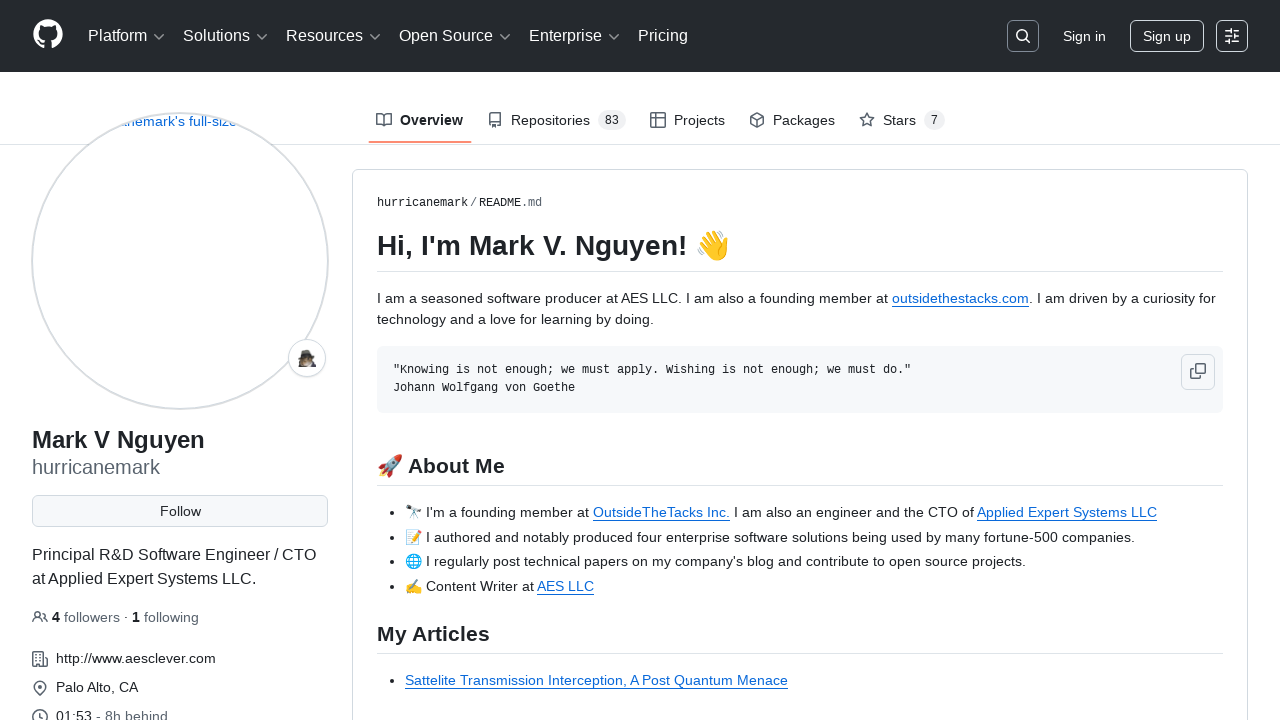

Navigated to GitHub profile page at https://github.com/hurricanemark/
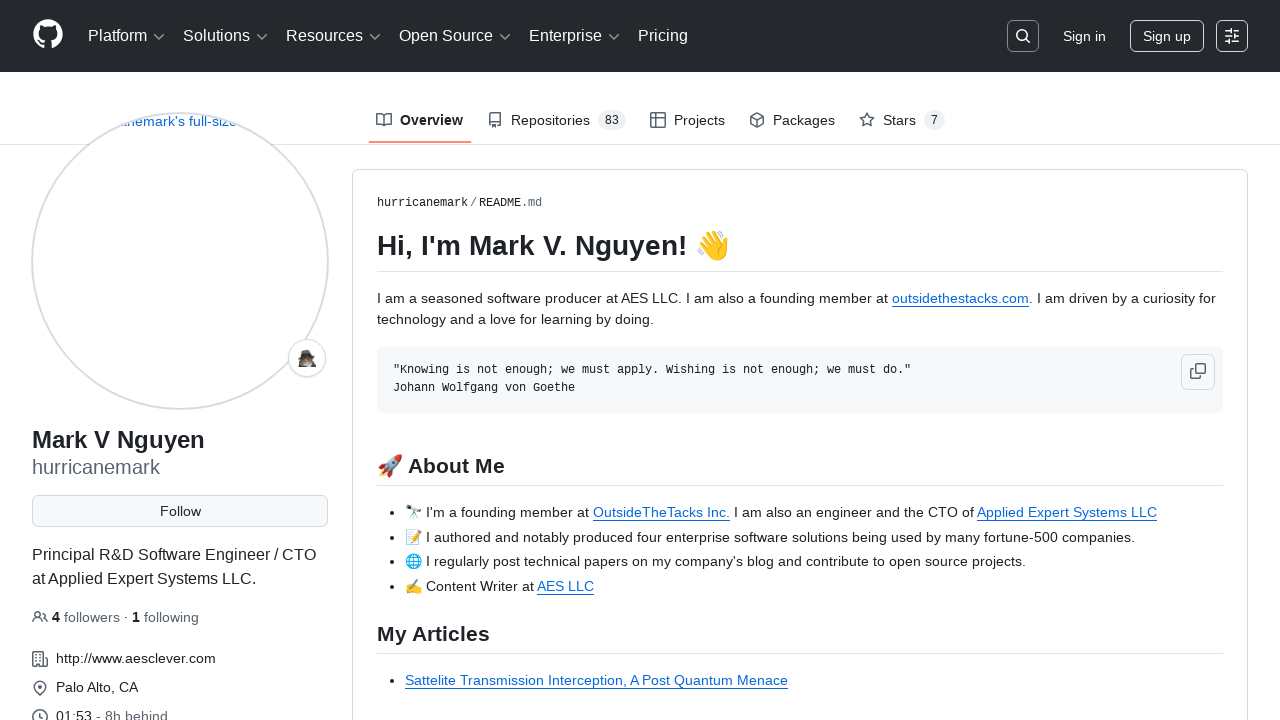

Clicked on the DailyCodingChallenge repository link at (926, 360) on a:has-text("DailyCodingChallenge")
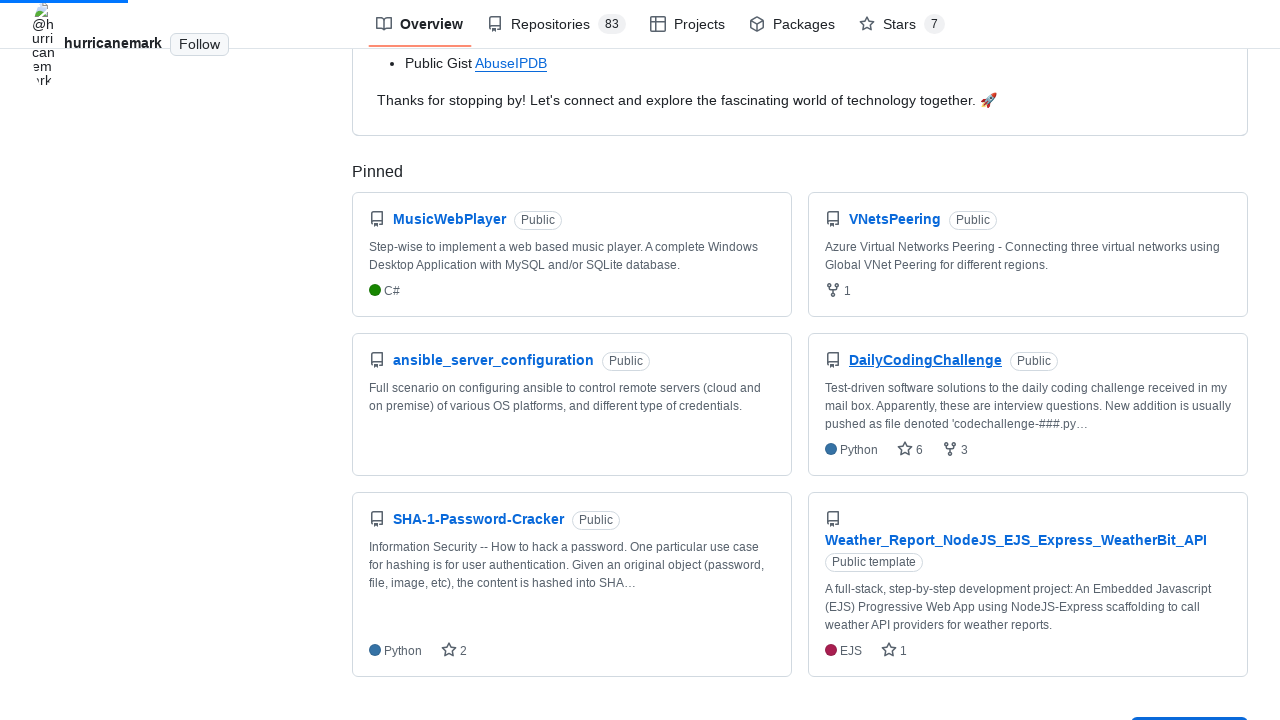

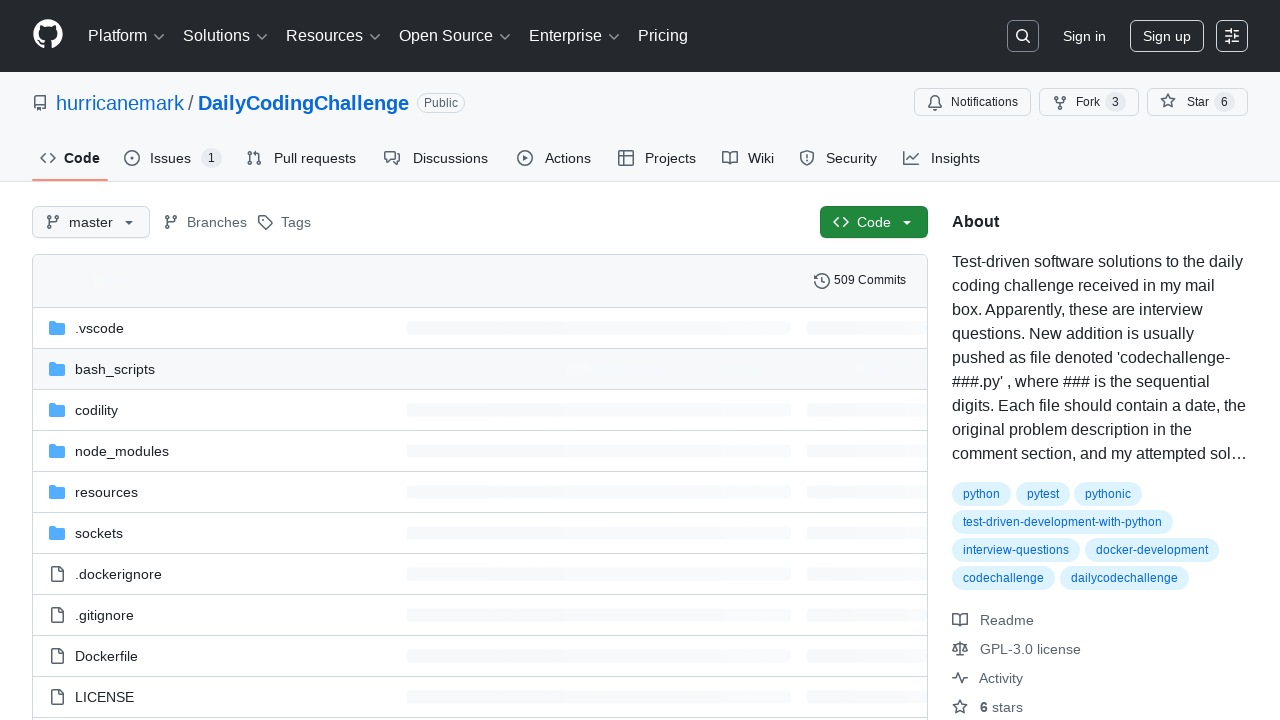